Fills out and submits a practice form with personal information including name, address, country, gender, hobbies, and then clicks a link

Starting URL: https://seleniumautomationpractice.blogspot.com/2017/10/automation-testing-sample_28.html

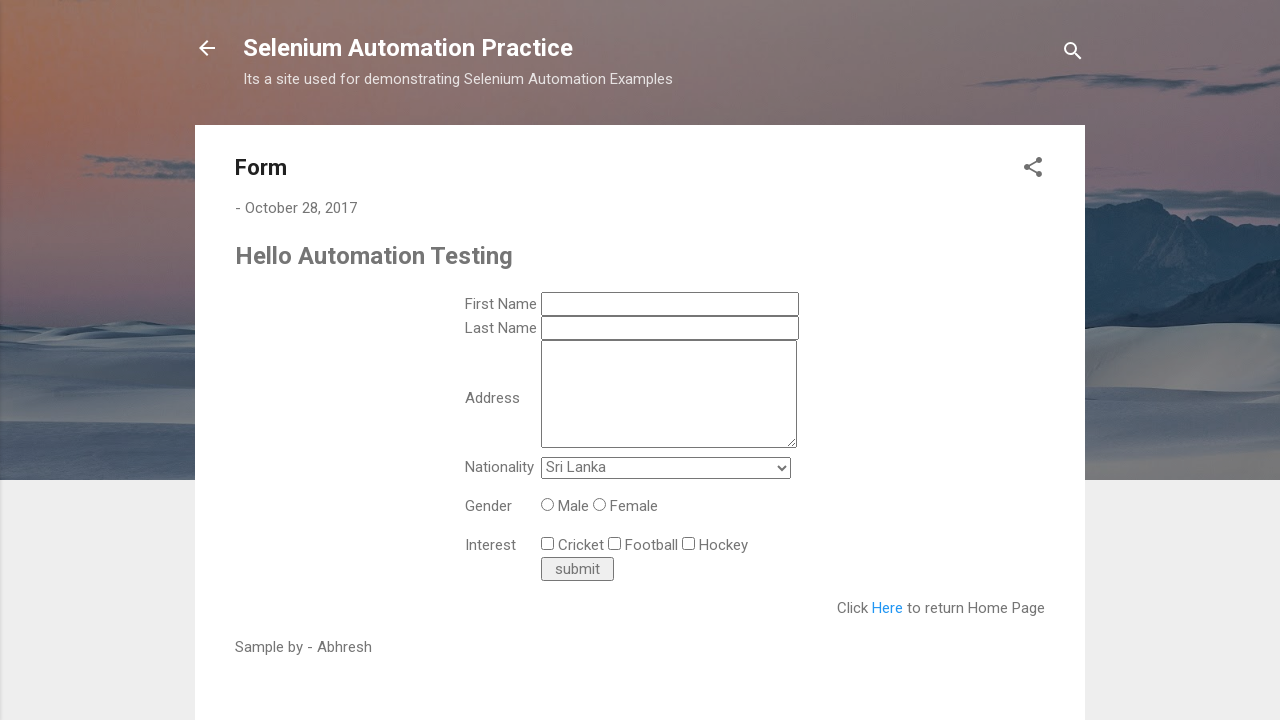

Filled first name field with 'vani' on #ts_first_name
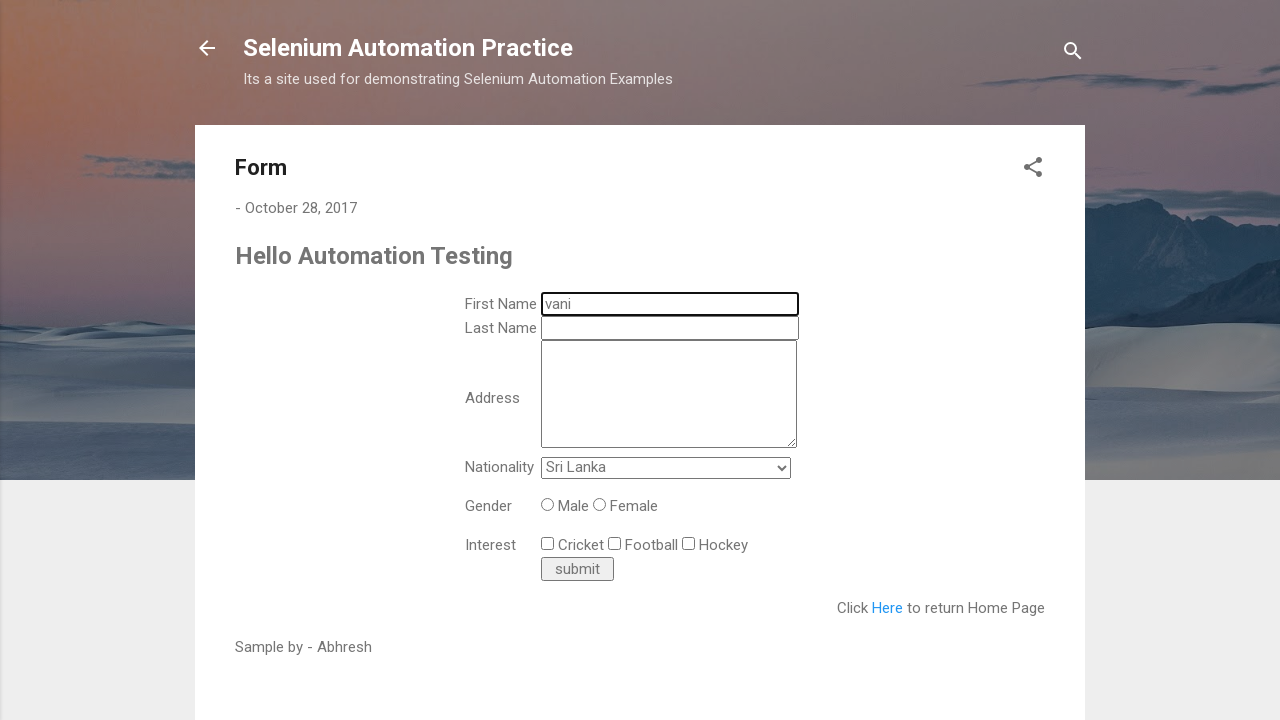

Filled last name field with 'yuva' on [name='ts_last_name']
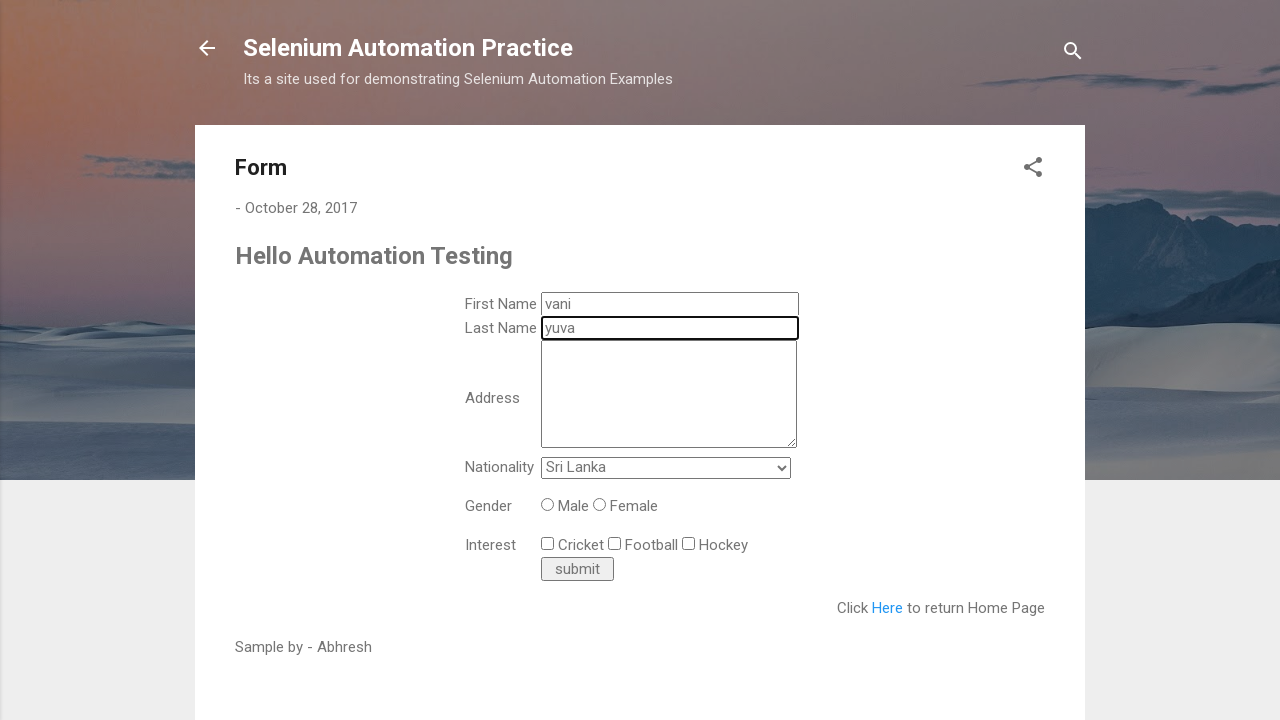

Filled address field with 'Chennai/Tamilnadu/India' on #ts_address
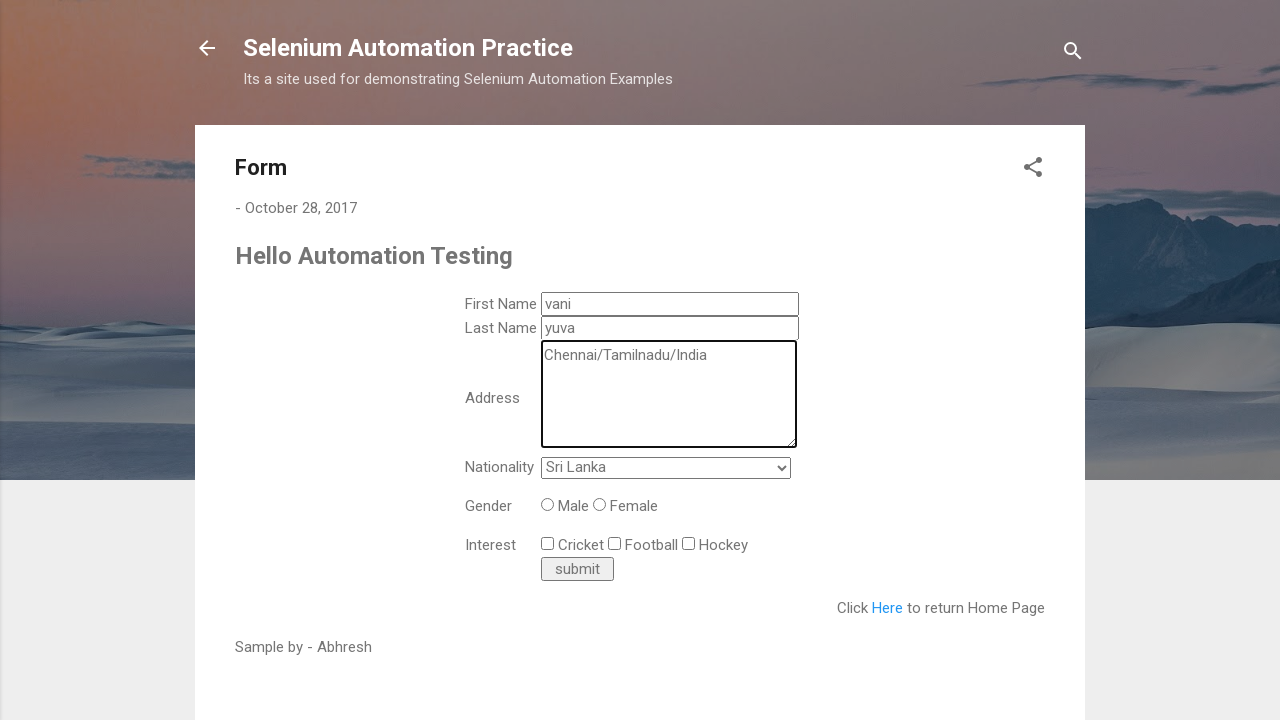

Selected 'India' from country dropdown on [name='ts_country']
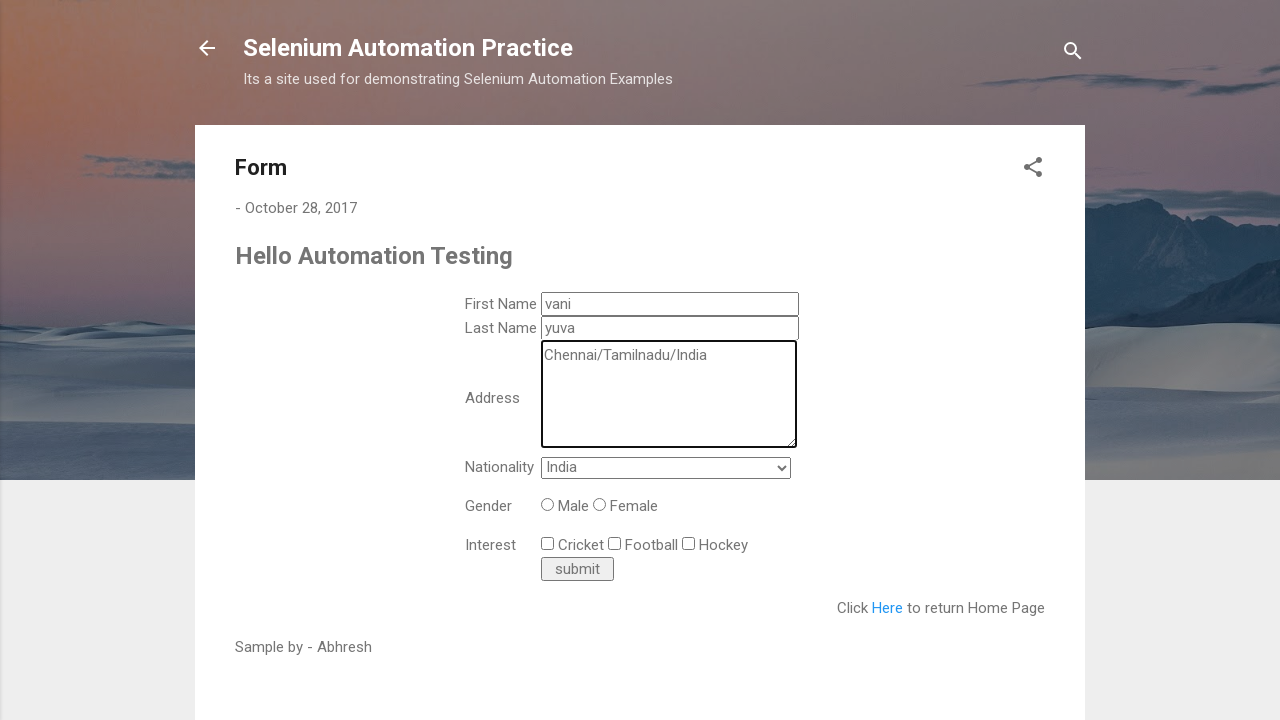

Selected female gender radio button at (600, 504) on #post-body-8780970208820941936 > form > table > tbody > tr:nth-child(5) > td:nth
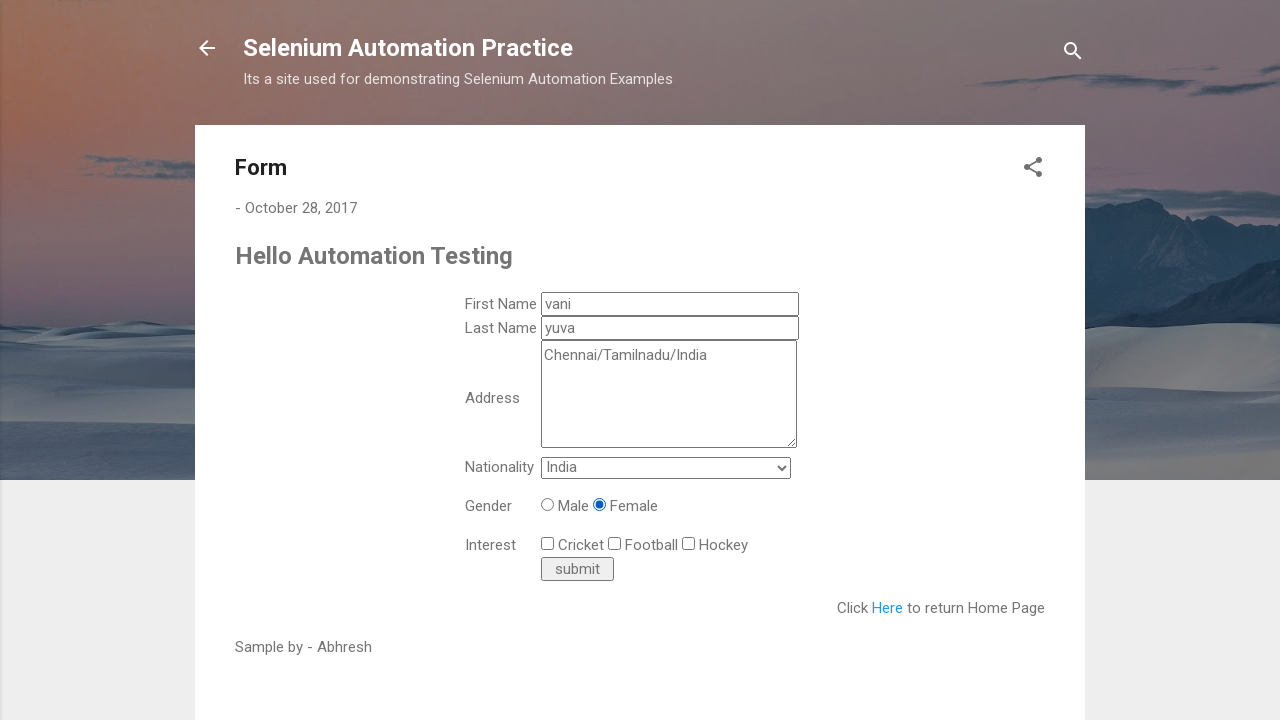

Checked cricket hobby checkbox at (548, 544) on [value='cricket']
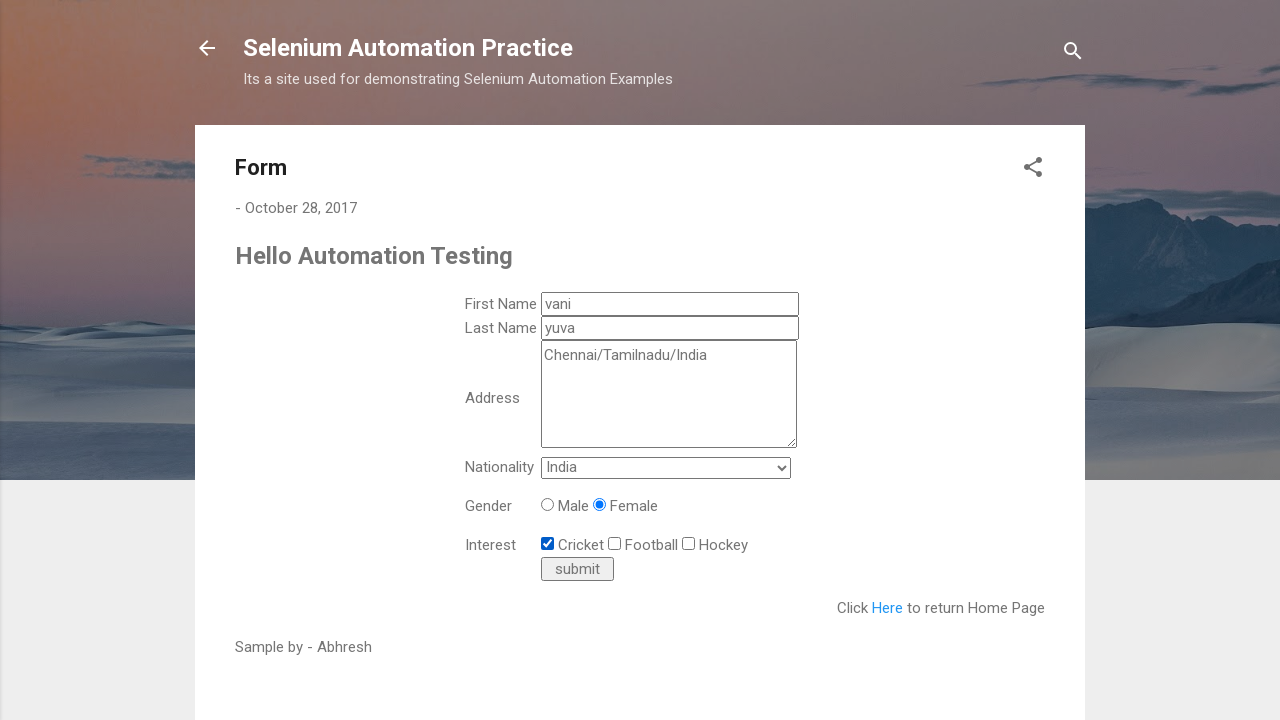

Clicked Submit button to submit the form at (578, 569) on [name='Submit1']
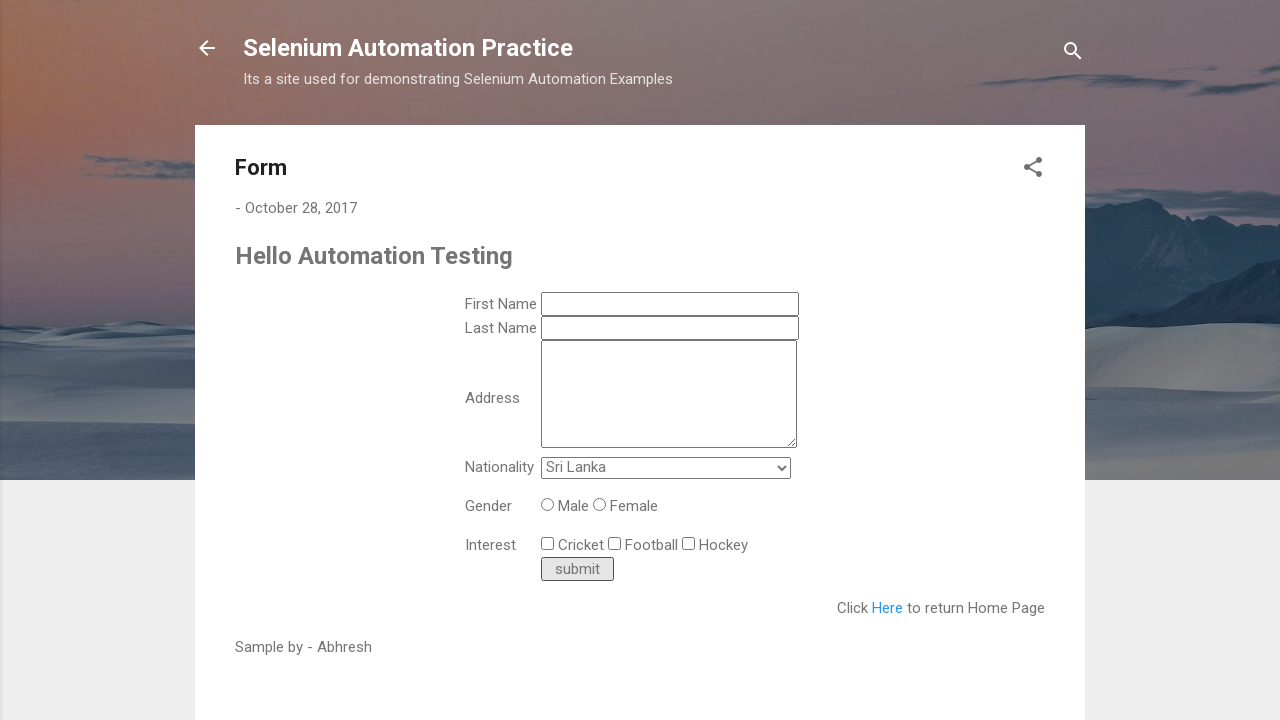

Waited for form submission to complete
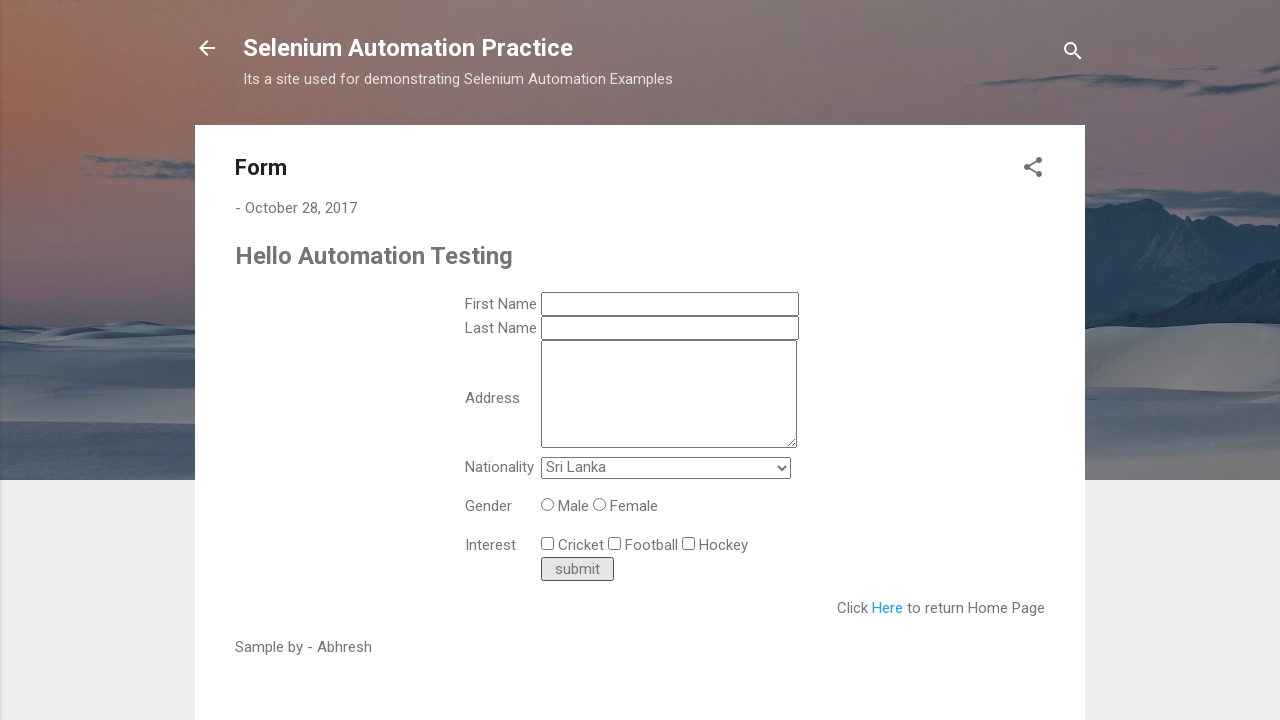

Clicked the 'Here' link at (888, 608) on text=Here
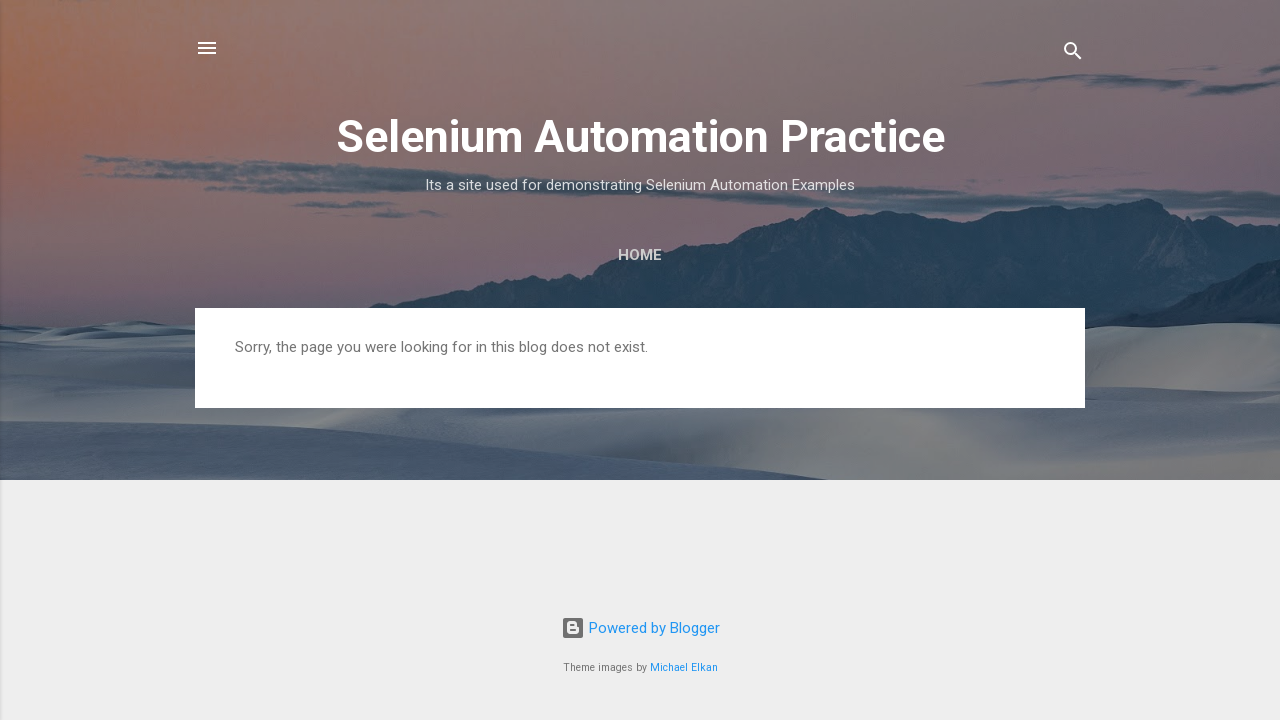

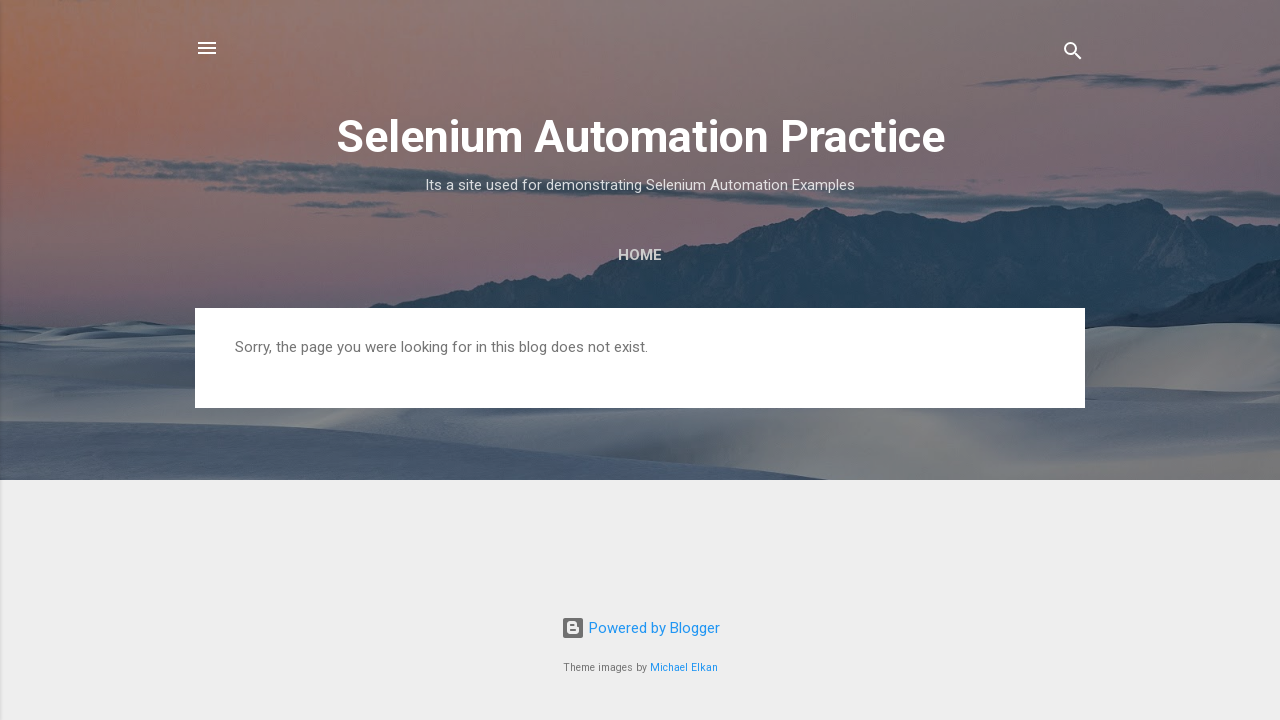